Navigates to a blog page with a table and iterates through all table cells to verify the table structure and content are properly loaded

Starting URL: http://only-testing-blog.blogspot.in/2013/09/test.html

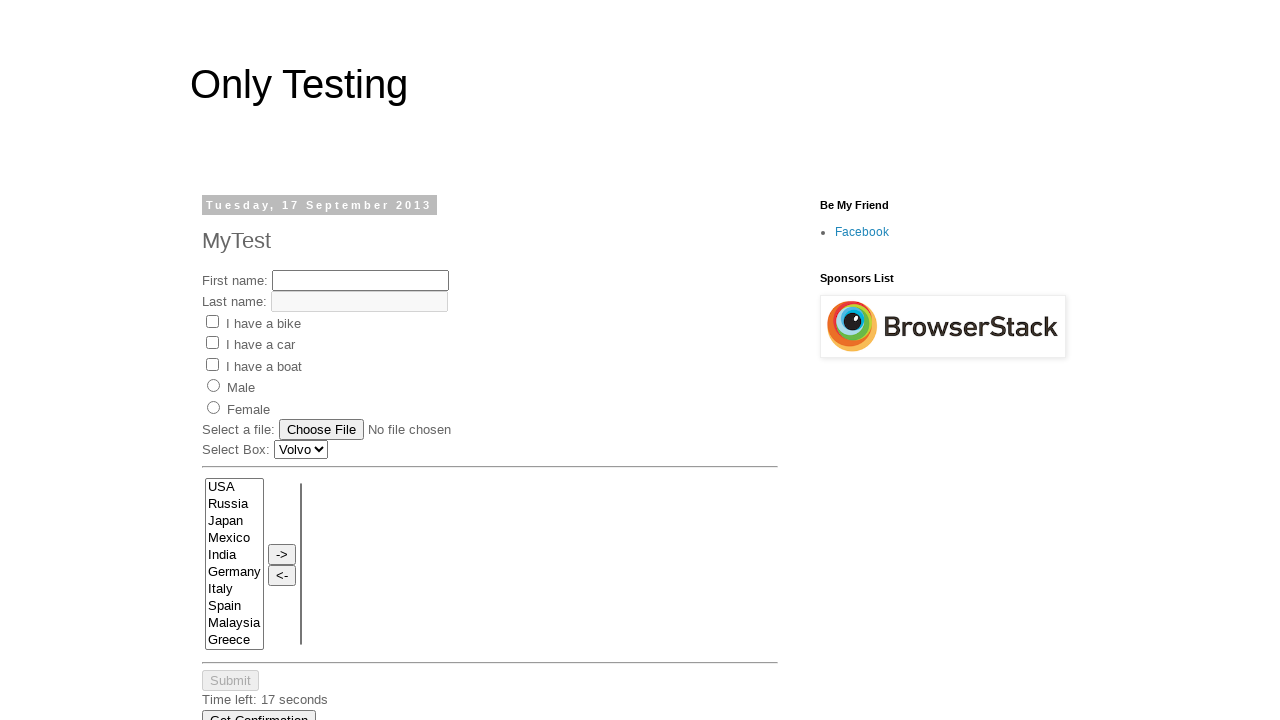

Waited for table to load on blog page
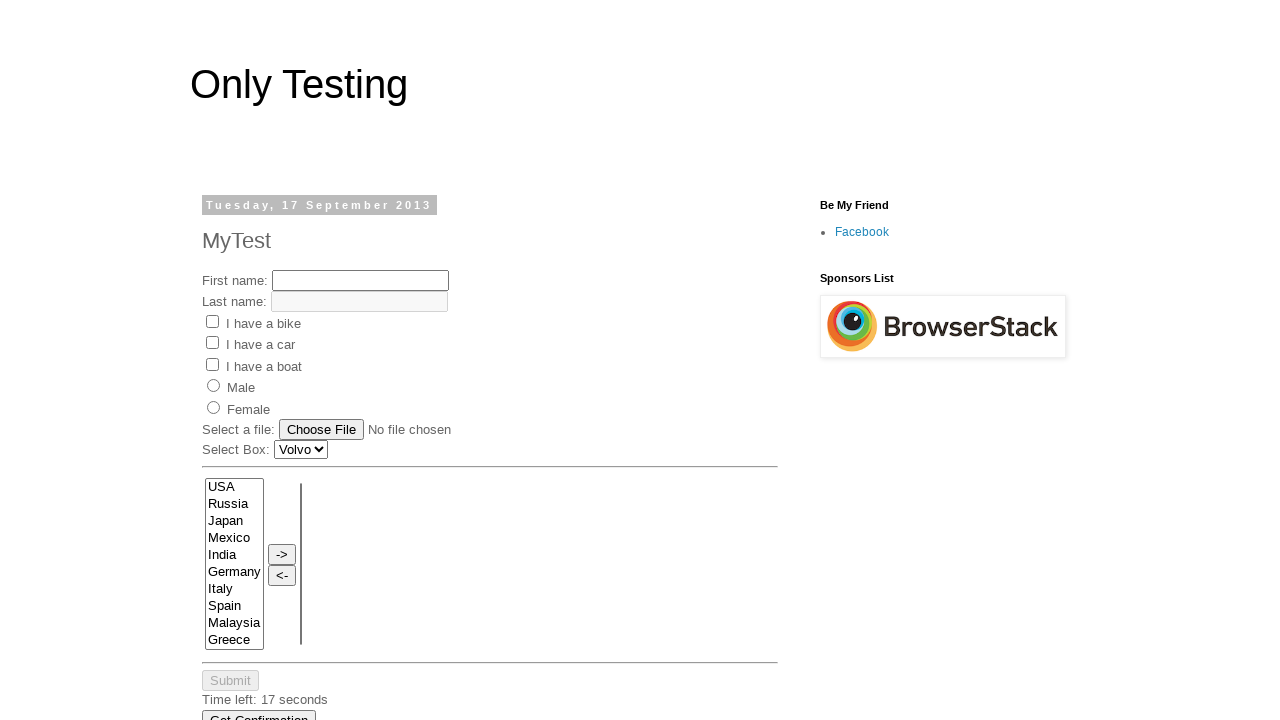

Retrieved all table rows - found 3 rows
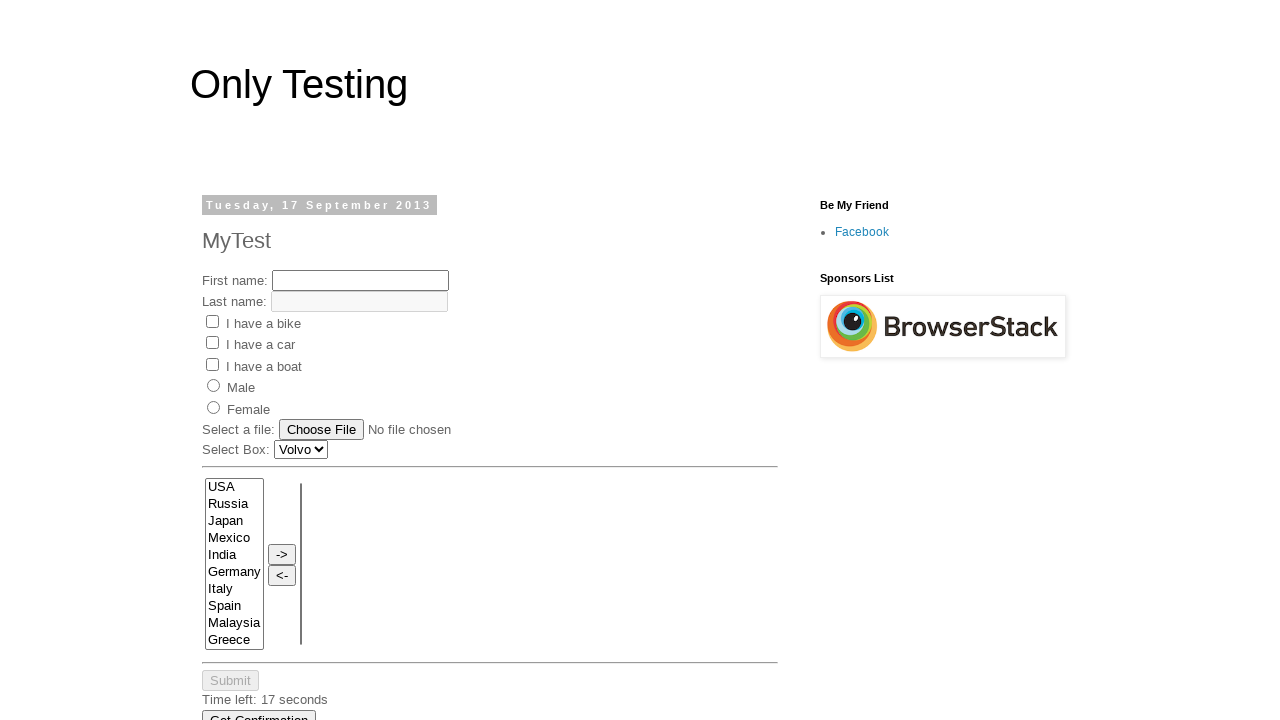

Retrieved all columns in first row - found 6 columns
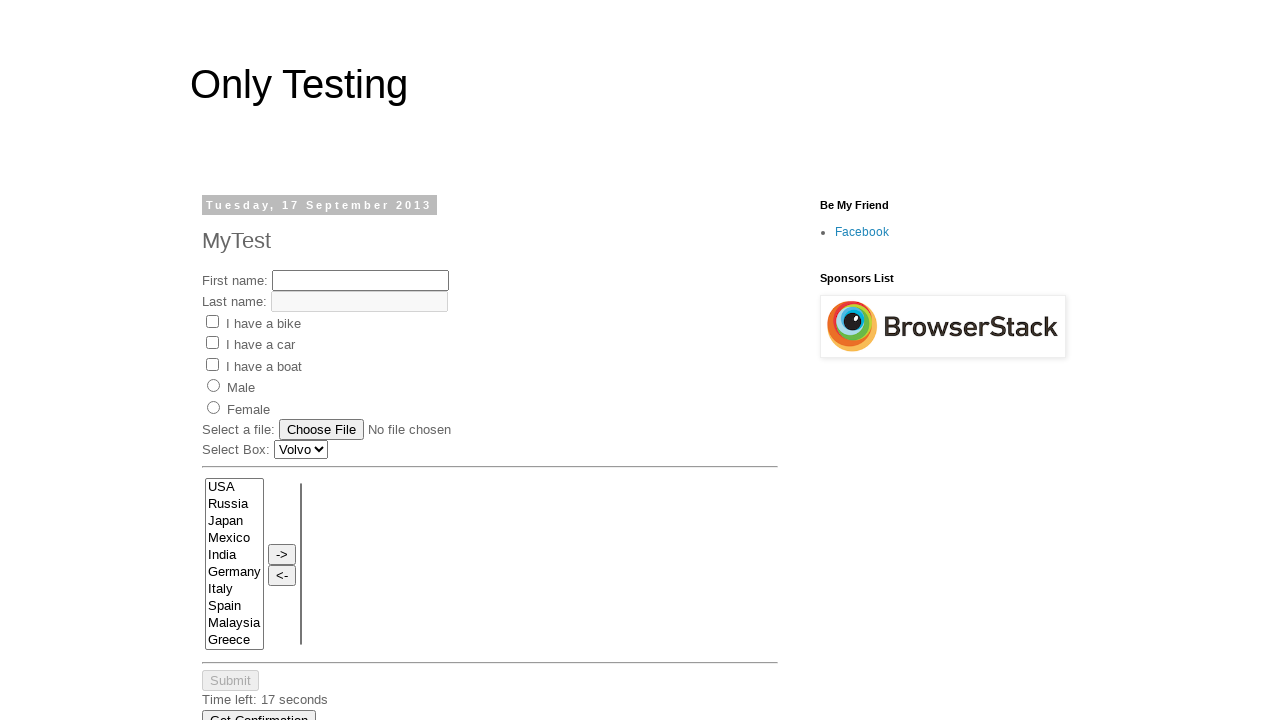

Retrieved cell content at row 1, column 1: '11'
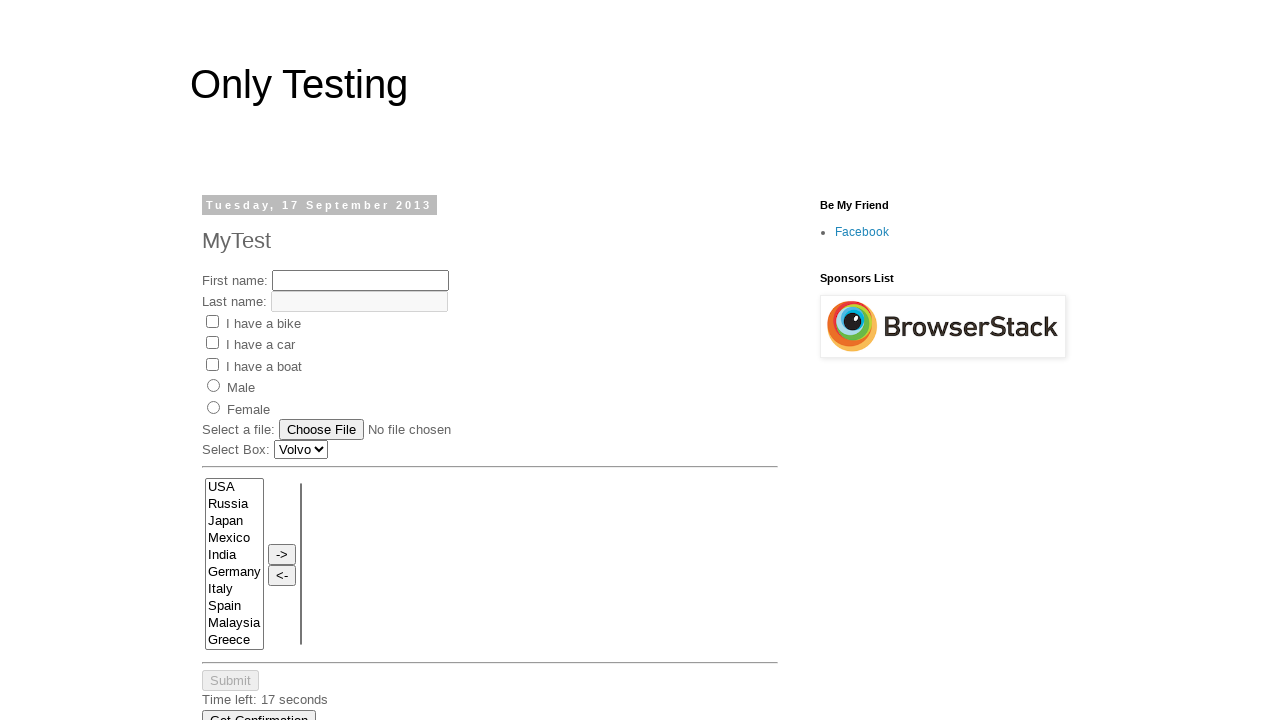

Retrieved cell content at row 1, column 2: '12'
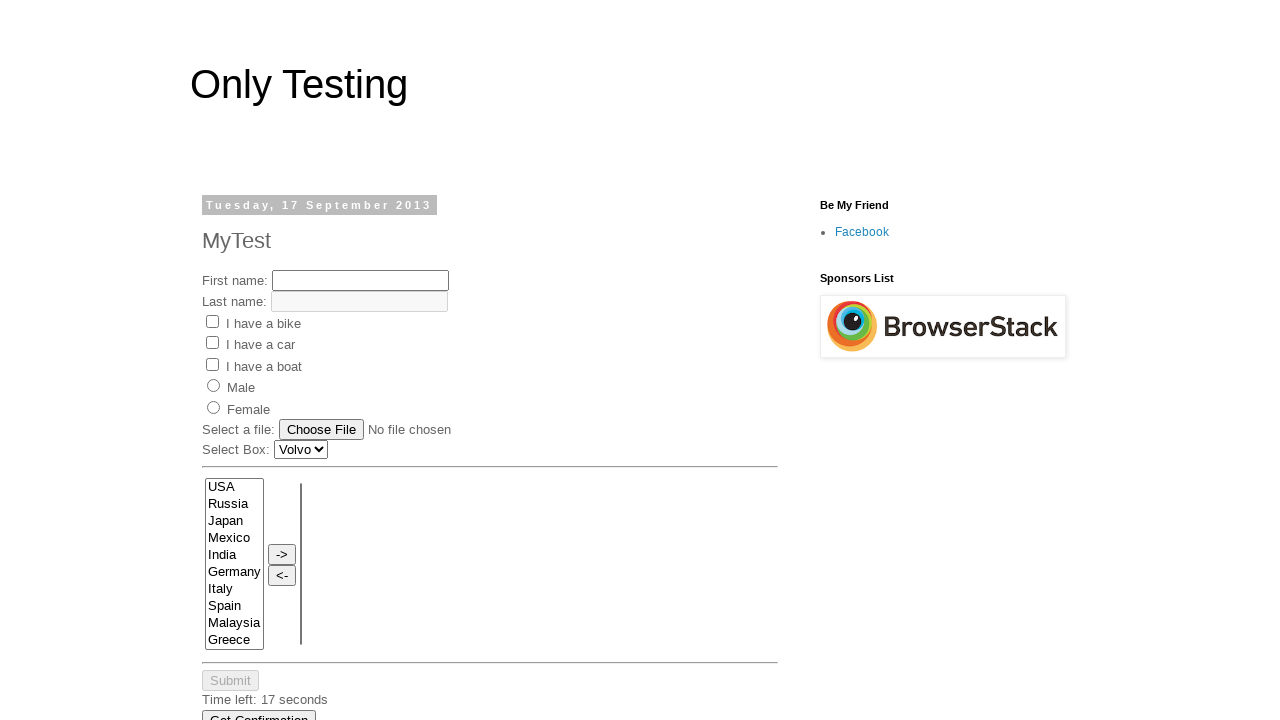

Retrieved cell content at row 1, column 3: '13'
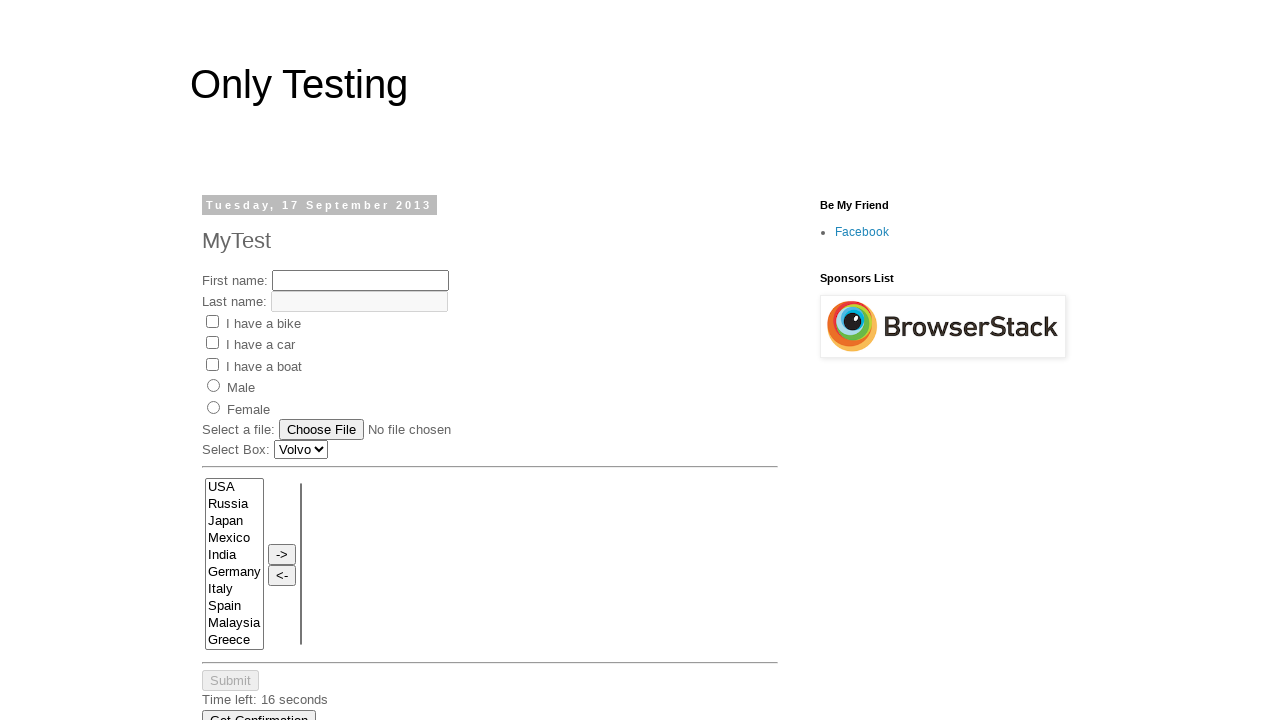

Retrieved cell content at row 1, column 4: '14'
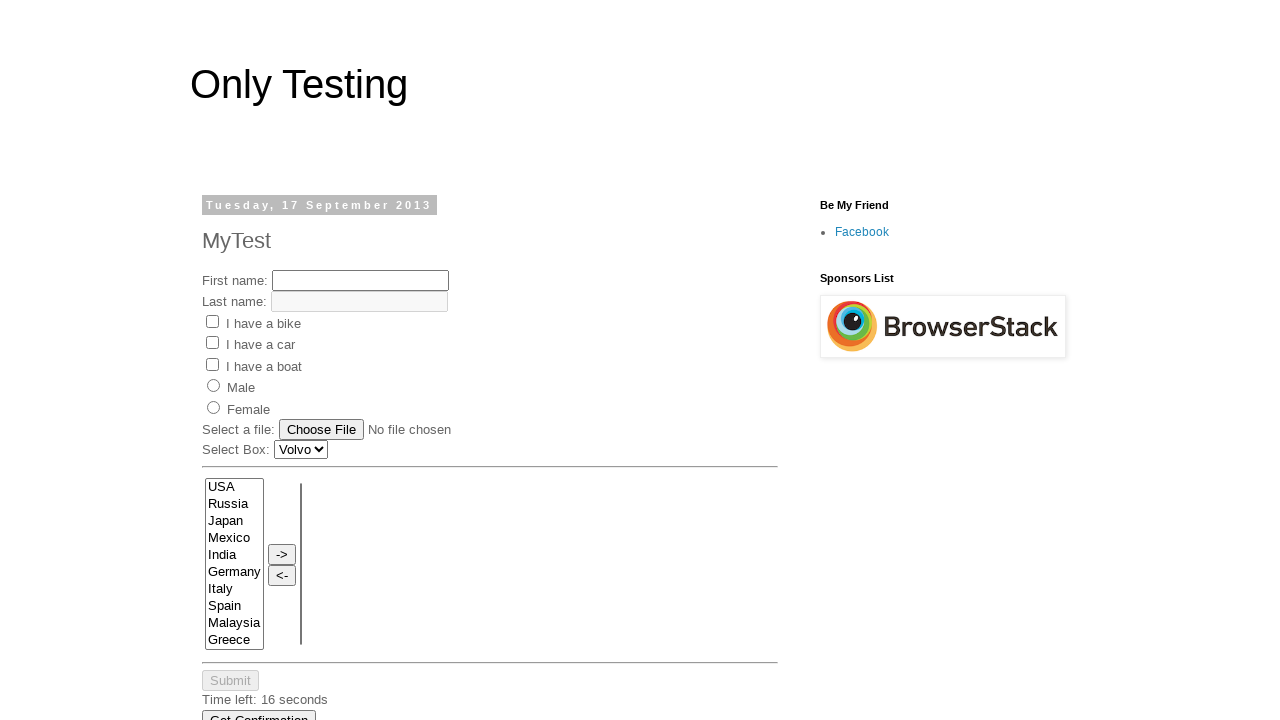

Retrieved cell content at row 1, column 5: '15'
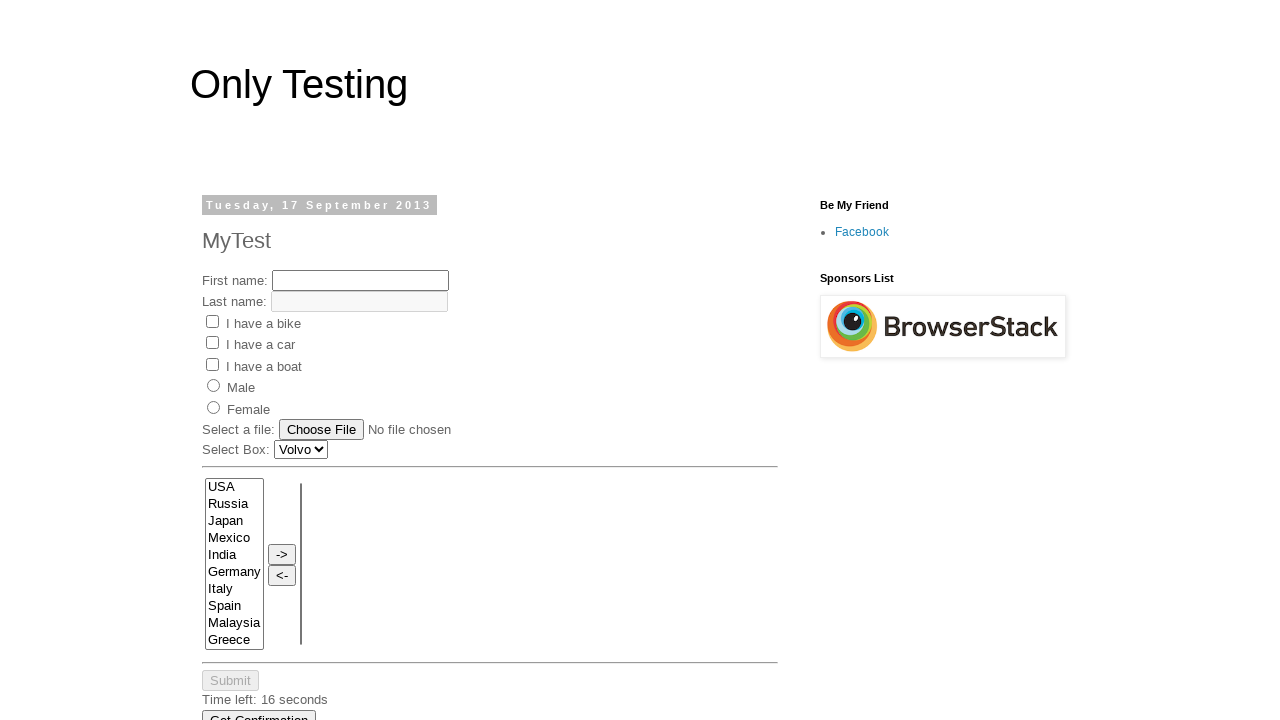

Retrieved cell content at row 1, column 6: '16'
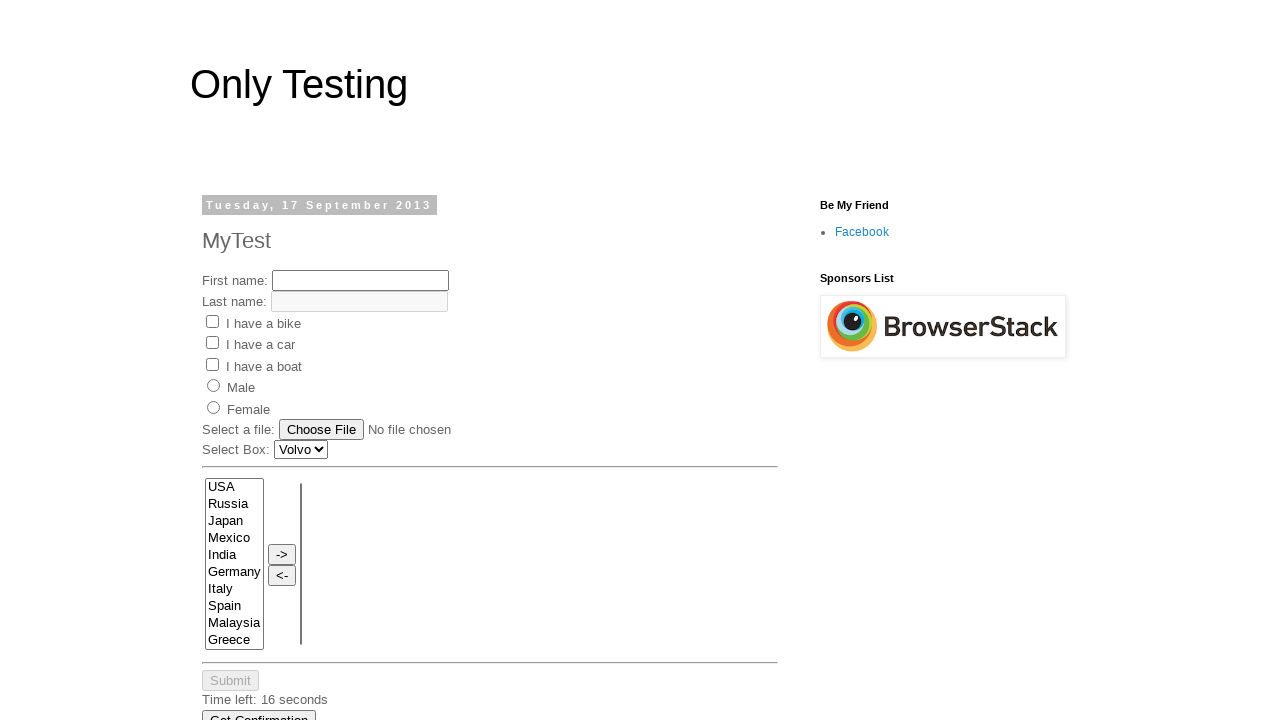

Retrieved cell content at row 2, column 1: '21'
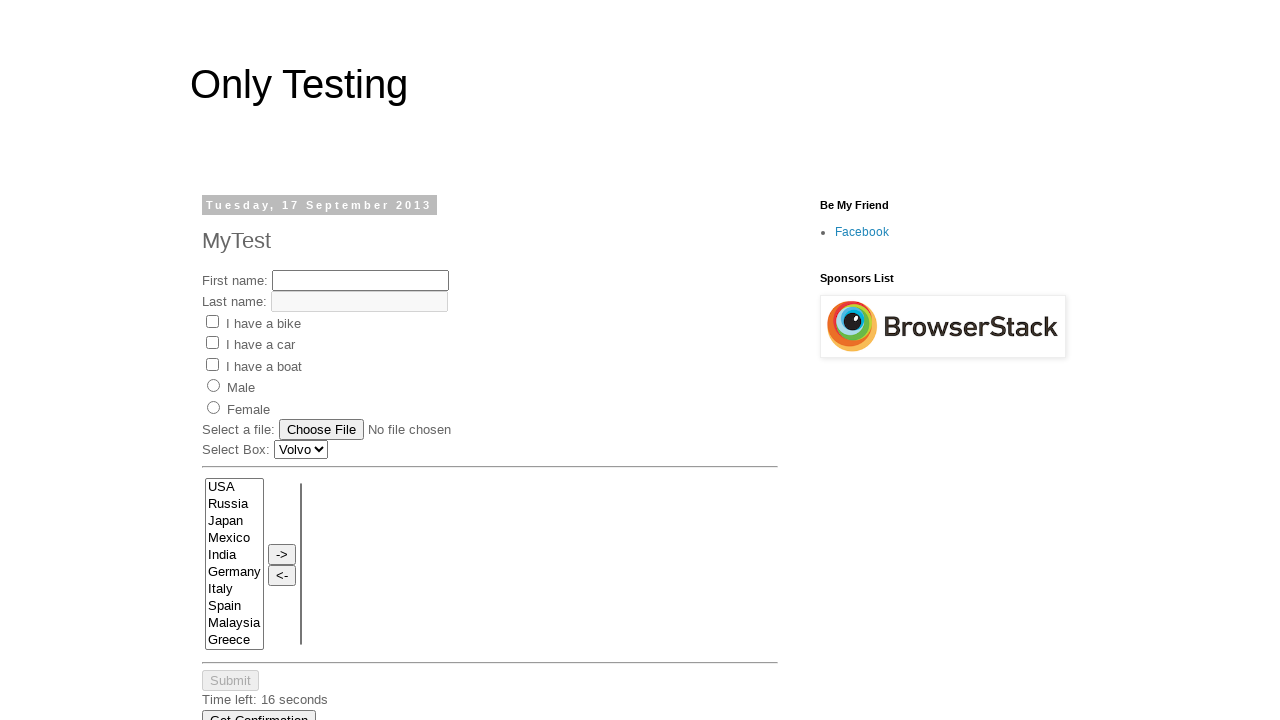

Retrieved cell content at row 2, column 2: '22'
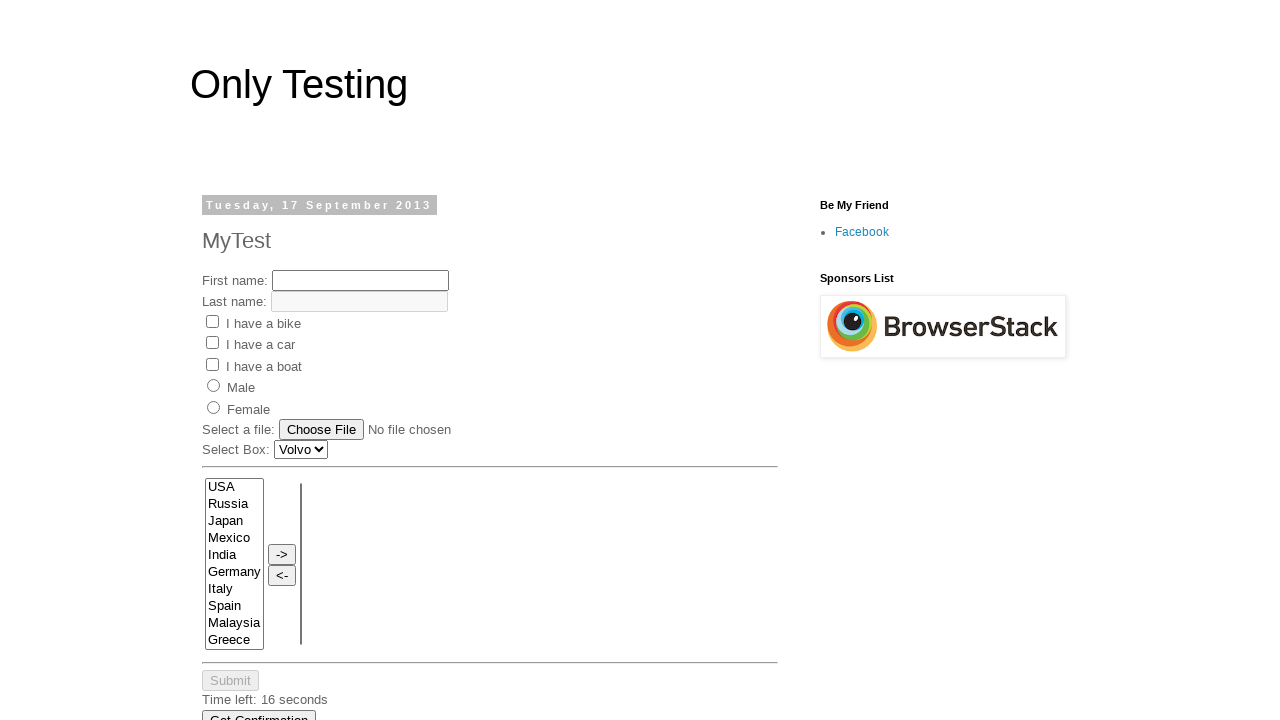

Retrieved cell content at row 2, column 3: '23'
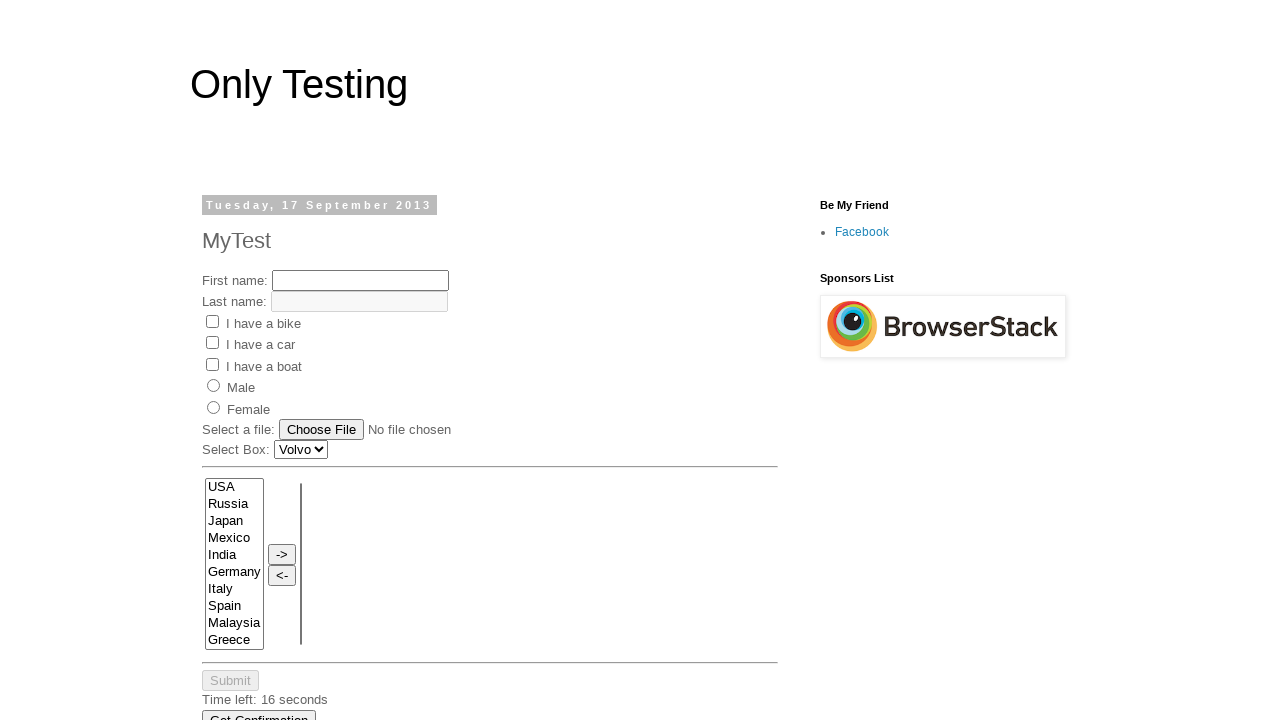

Retrieved cell content at row 2, column 4: '24'
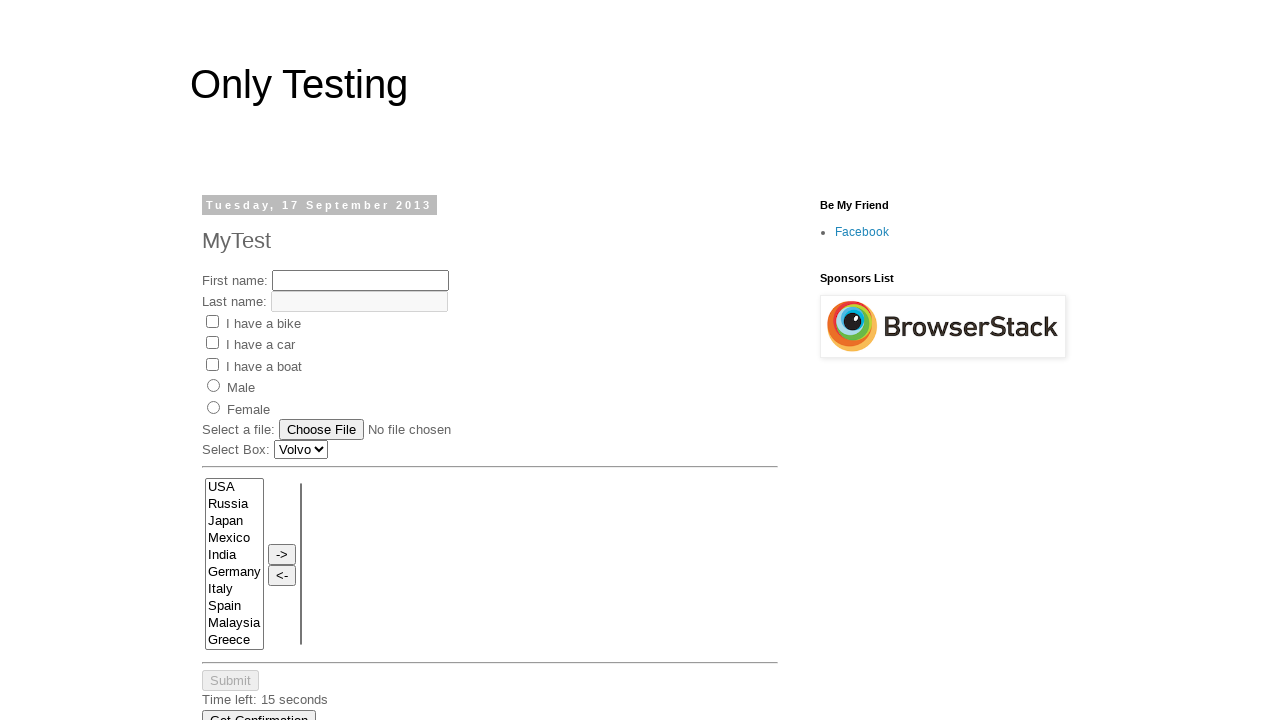

Retrieved cell content at row 2, column 5: '25'
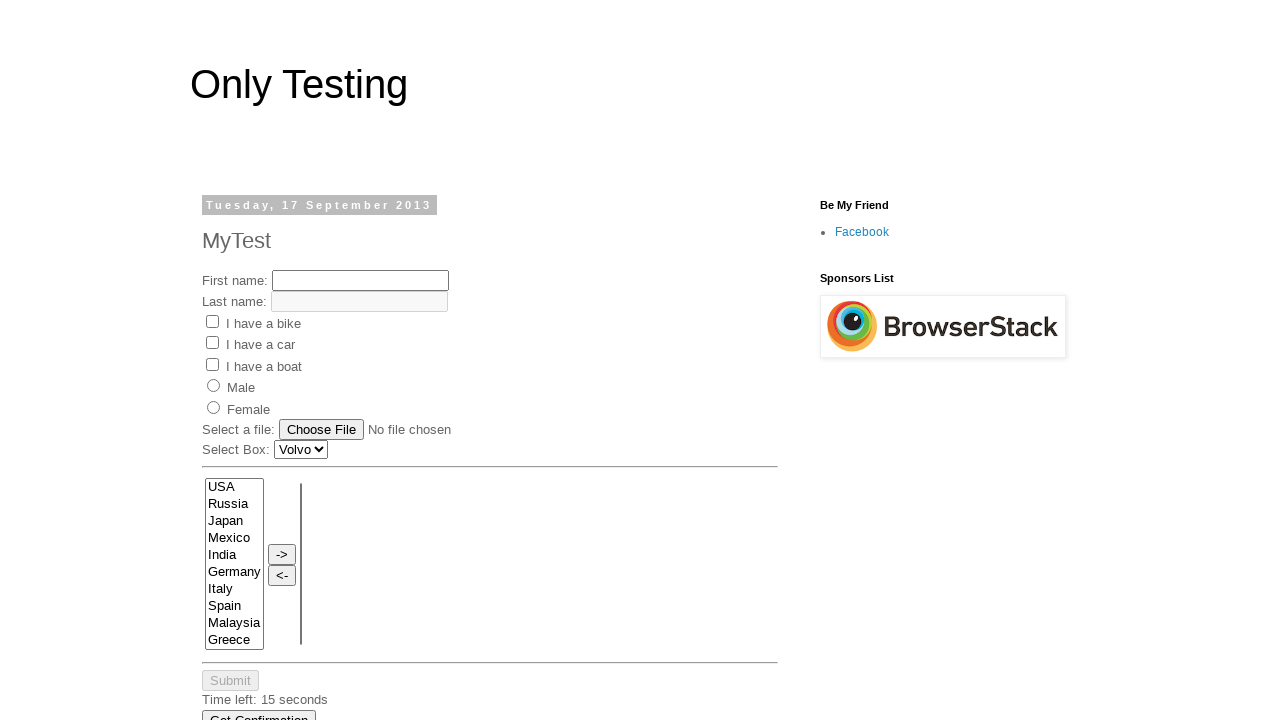

Retrieved cell content at row 2, column 6: '26'
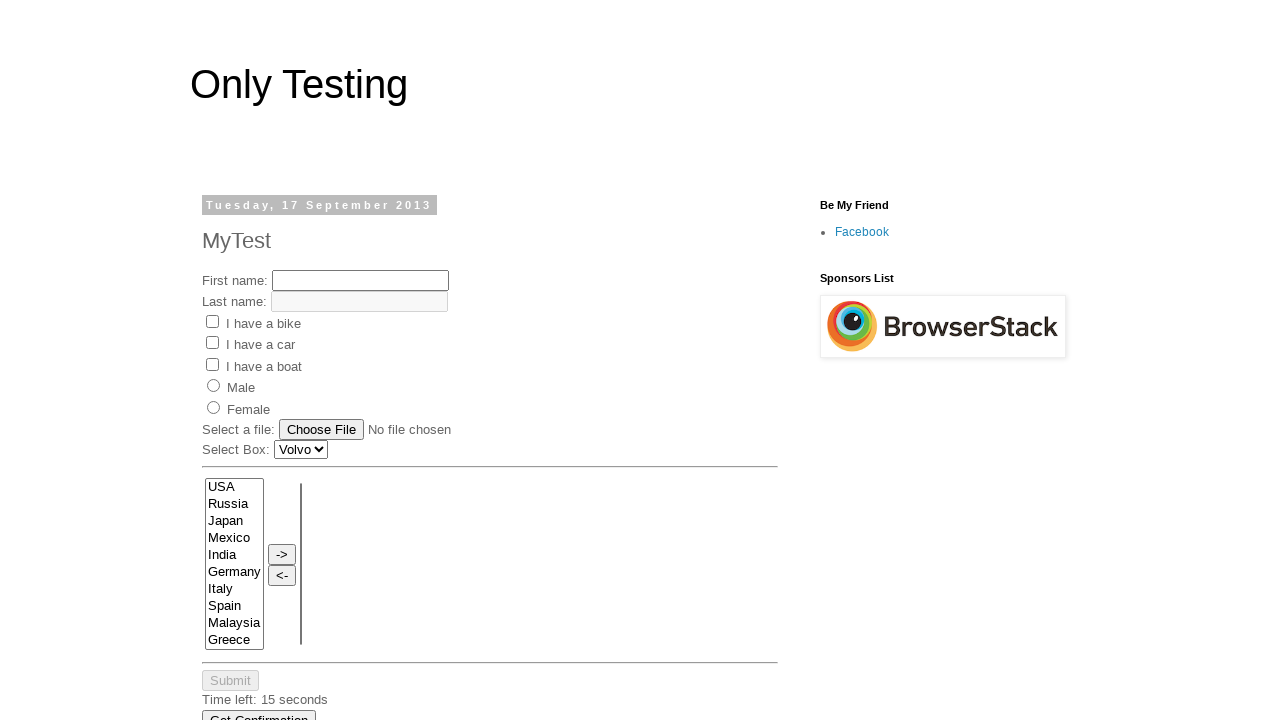

Retrieved cell content at row 3, column 1: '31'
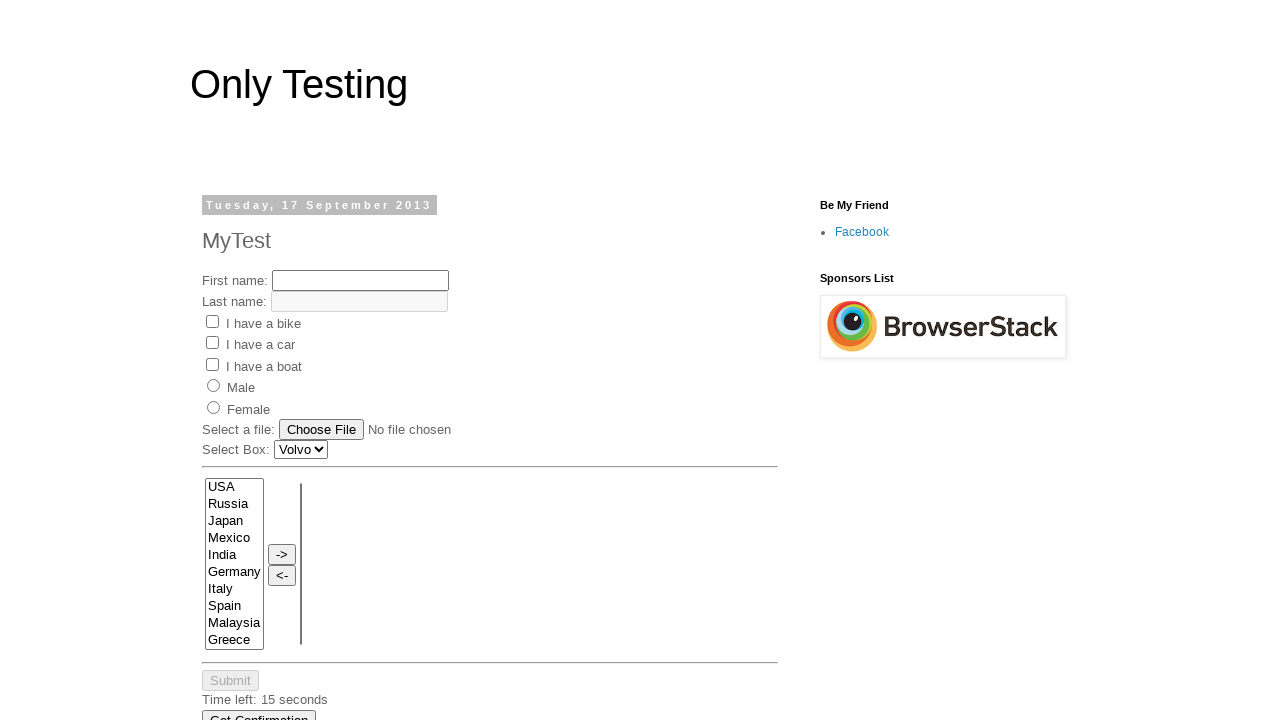

Retrieved cell content at row 3, column 2: '32'
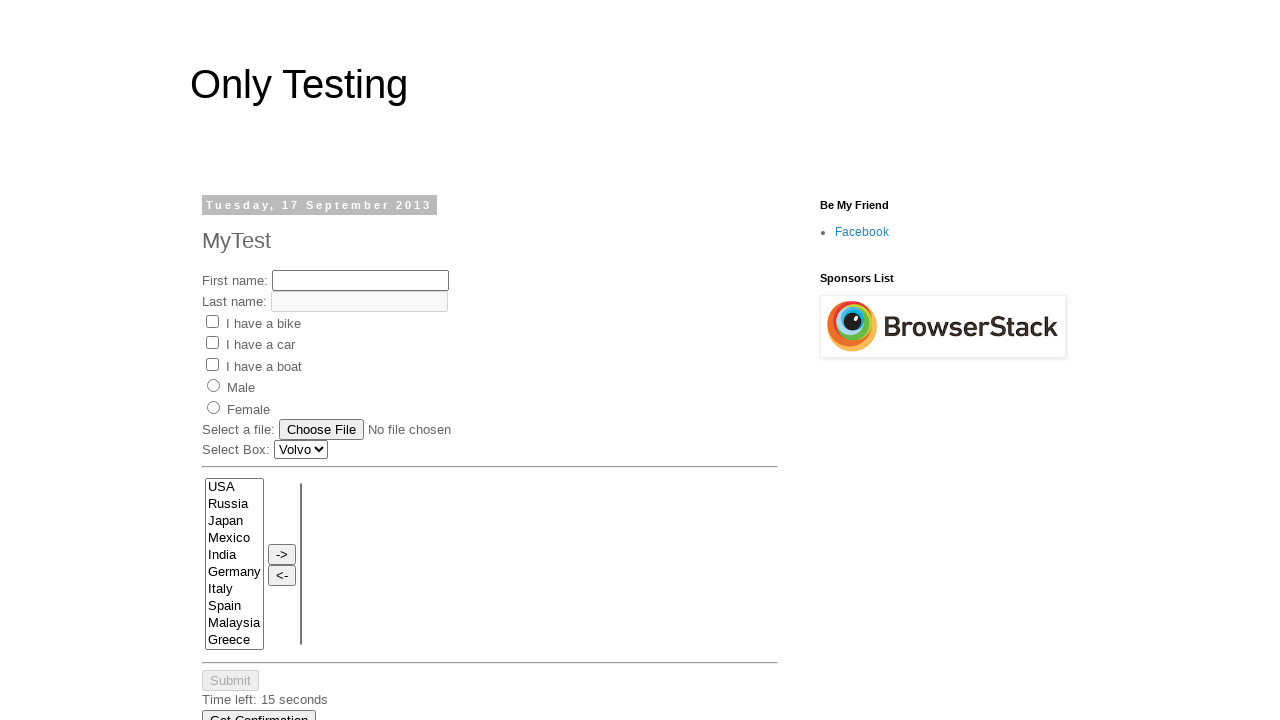

Retrieved cell content at row 3, column 3: '33'
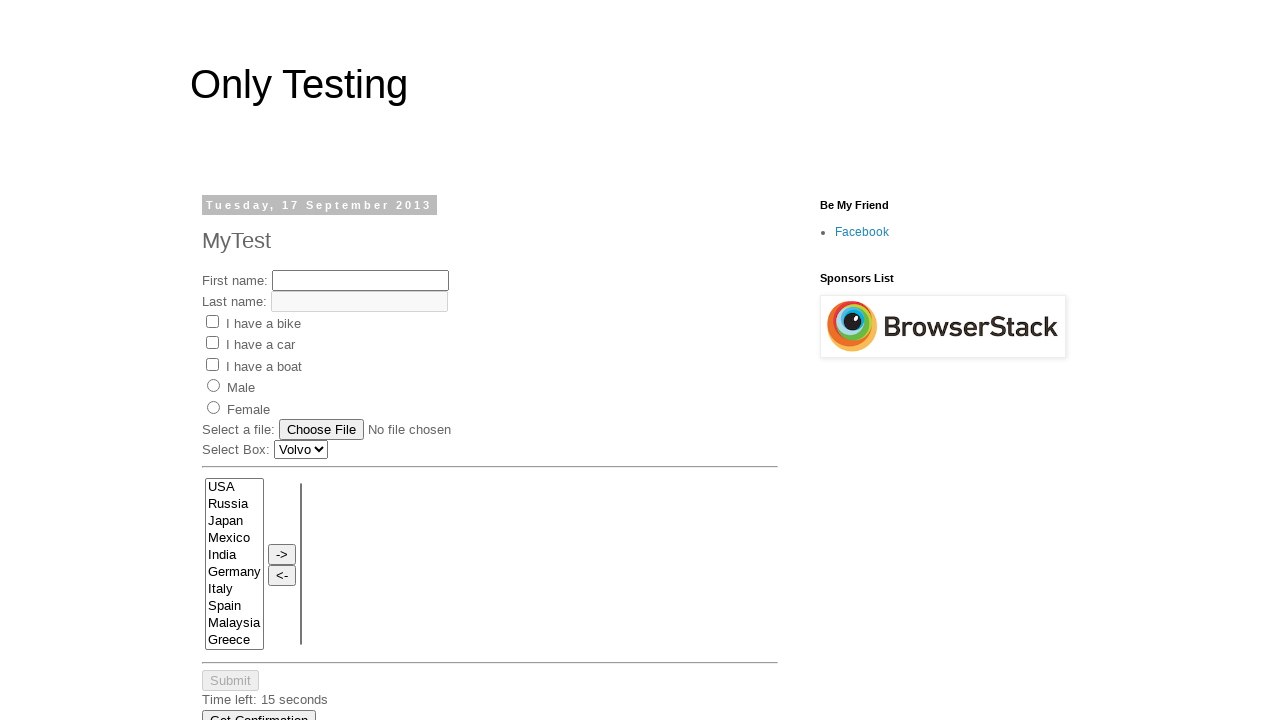

Retrieved cell content at row 3, column 4: '34'
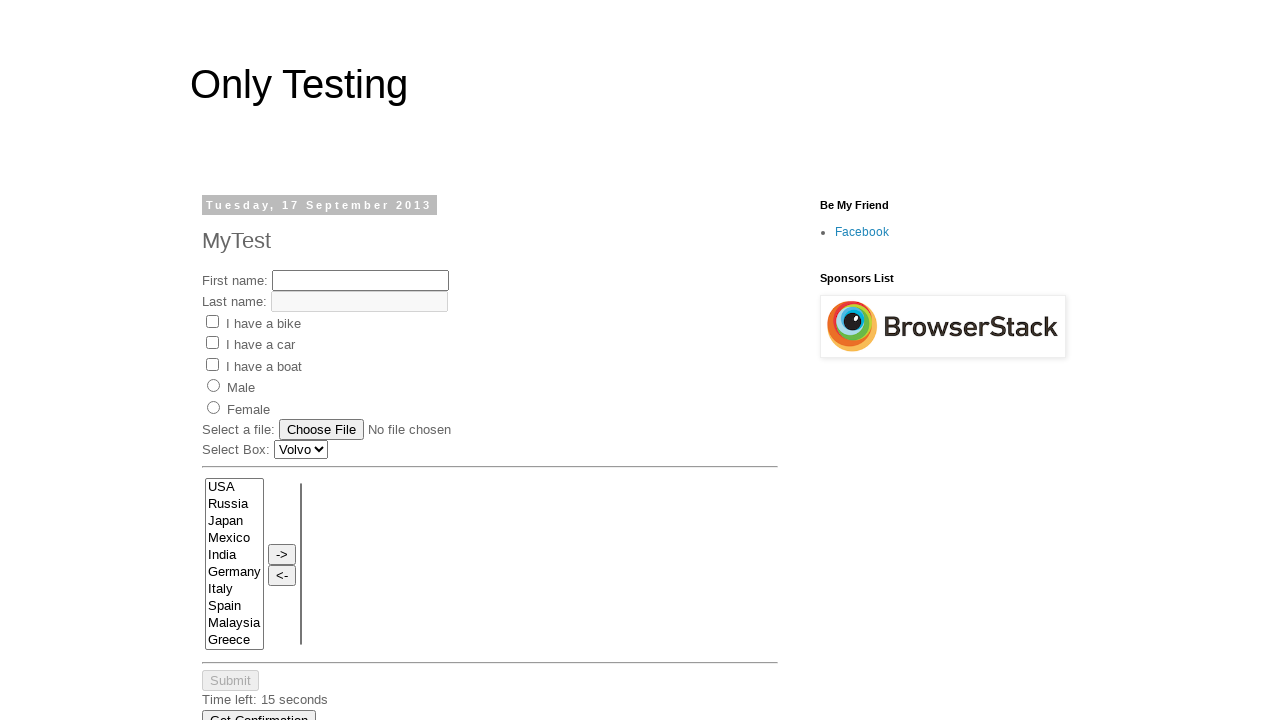

Retrieved cell content at row 3, column 5: '35'
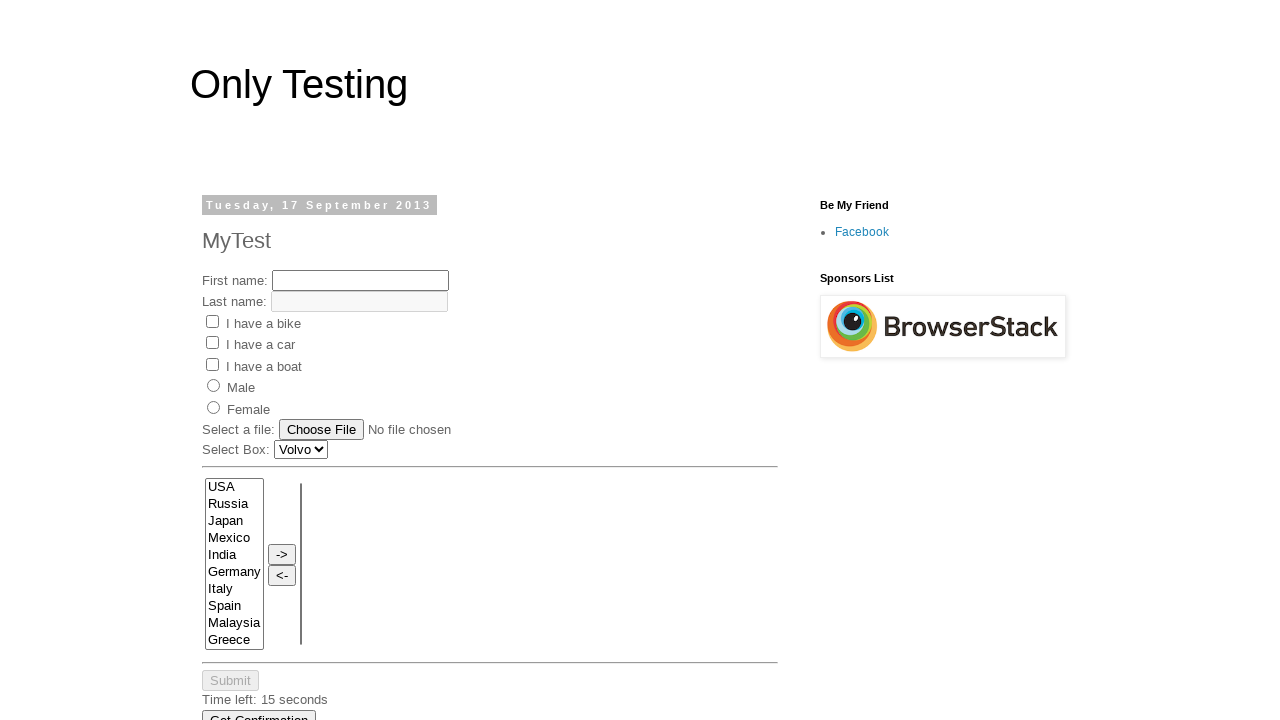

Retrieved cell content at row 3, column 6: '36'
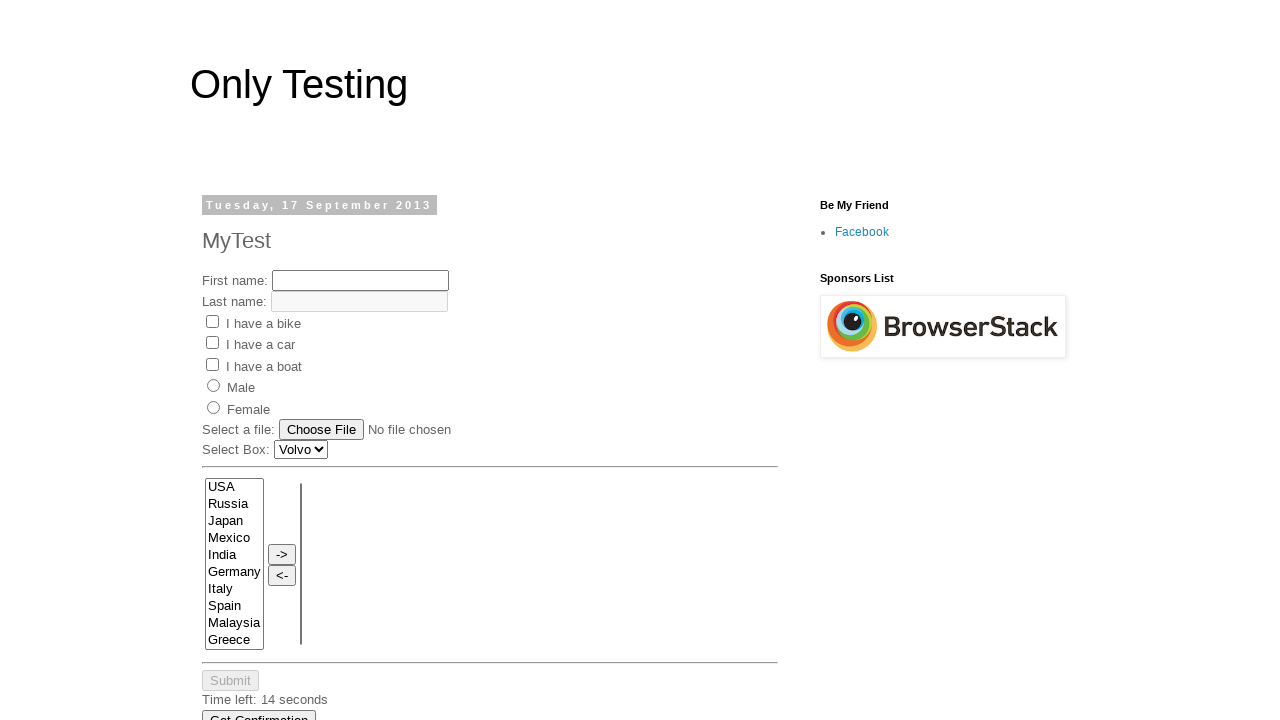

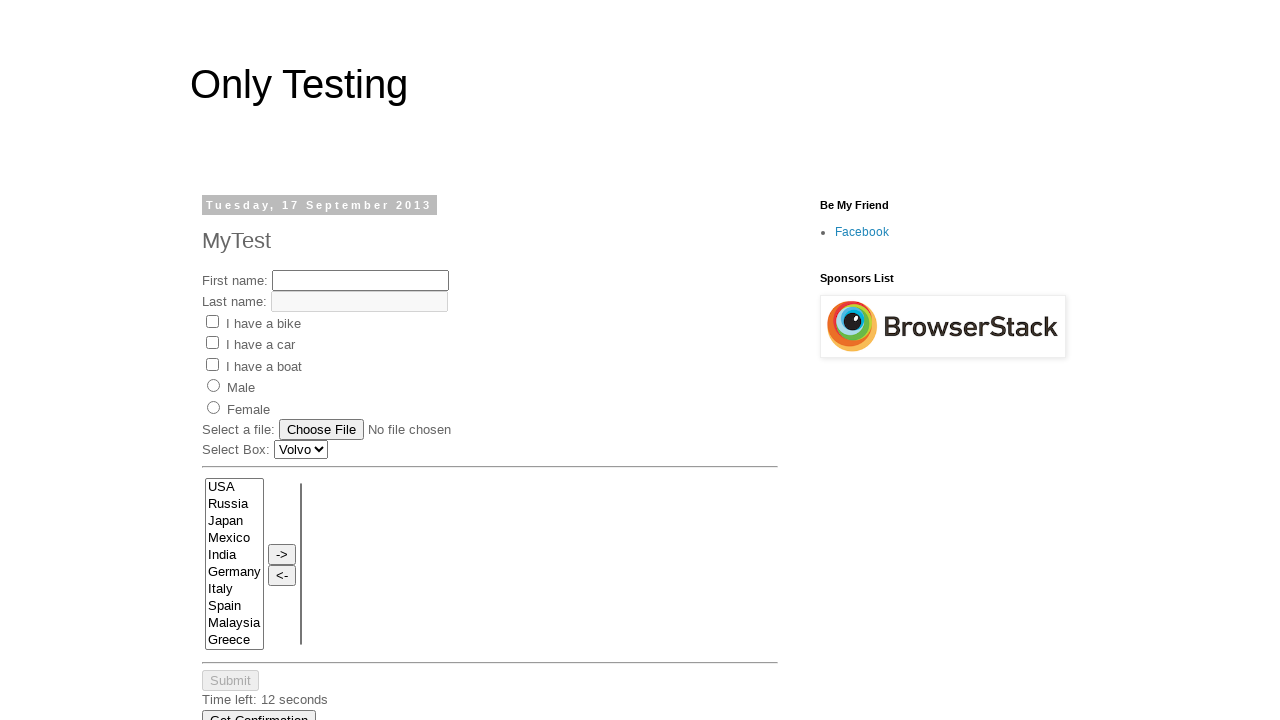